Tests clicking a button with a dynamic ID multiple times, refreshing the page between each click to verify the button can be located regardless of its changing ID.

Starting URL: http://uitestingplayground.com/dynamicid

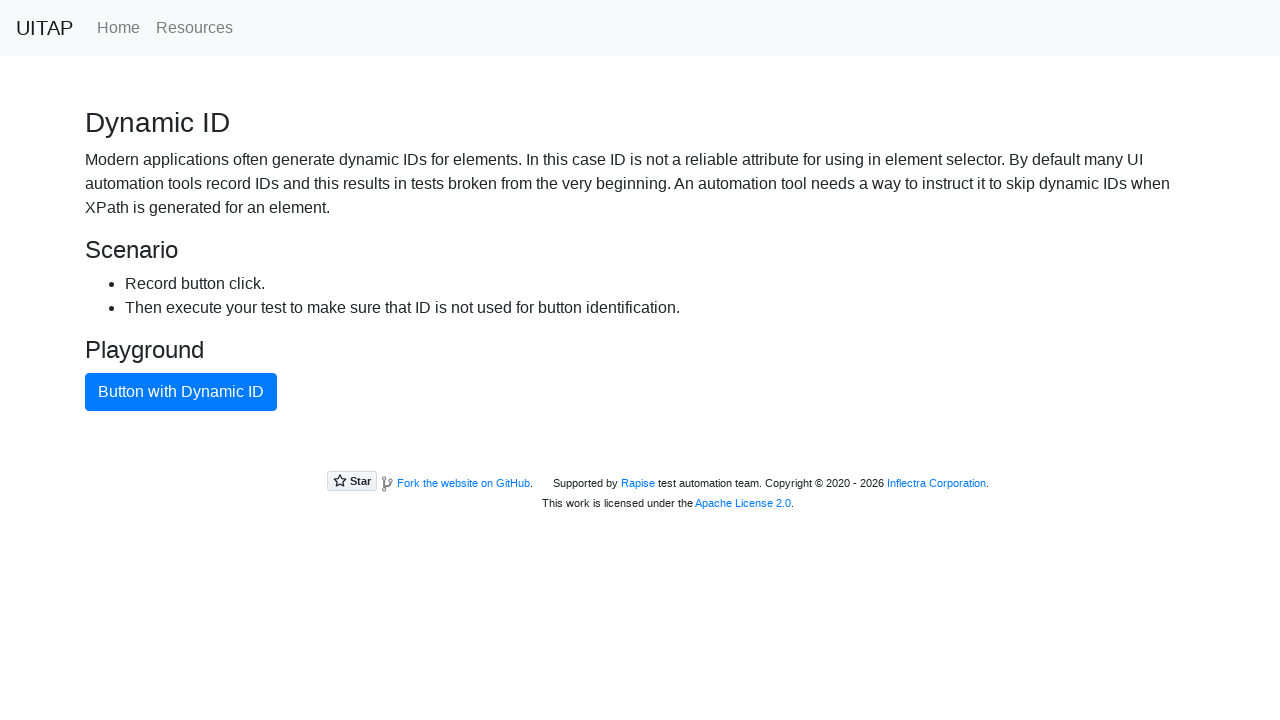

Clicked blue primary button with dynamic ID at (181, 392) on button.btn.btn-primary
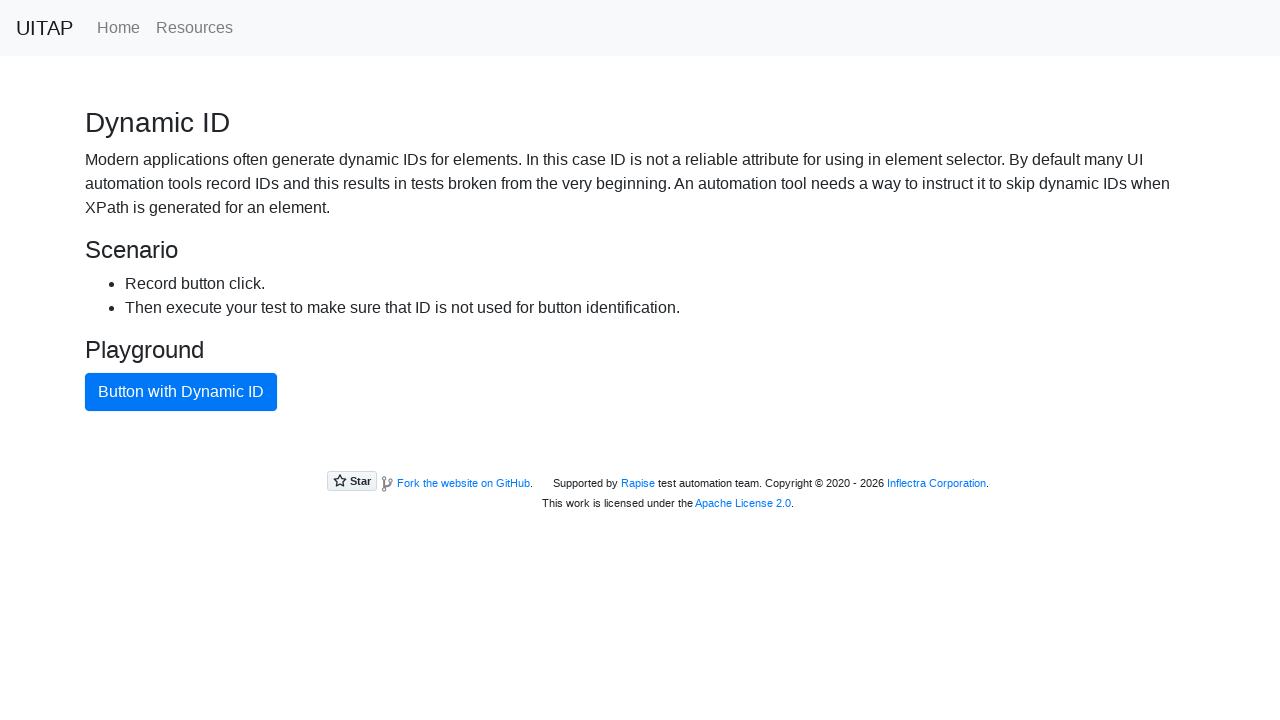

Reloaded page to generate new dynamic ID for button
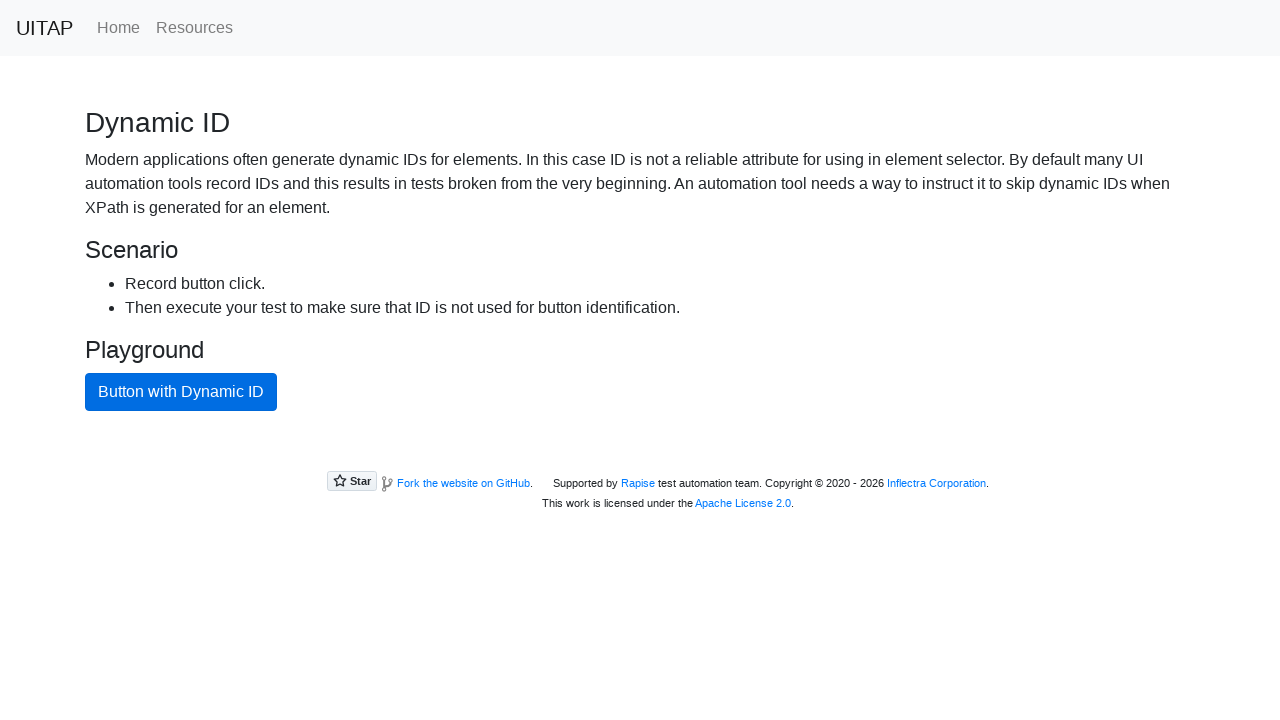

Clicked blue primary button with dynamic ID at (181, 392) on button.btn.btn-primary
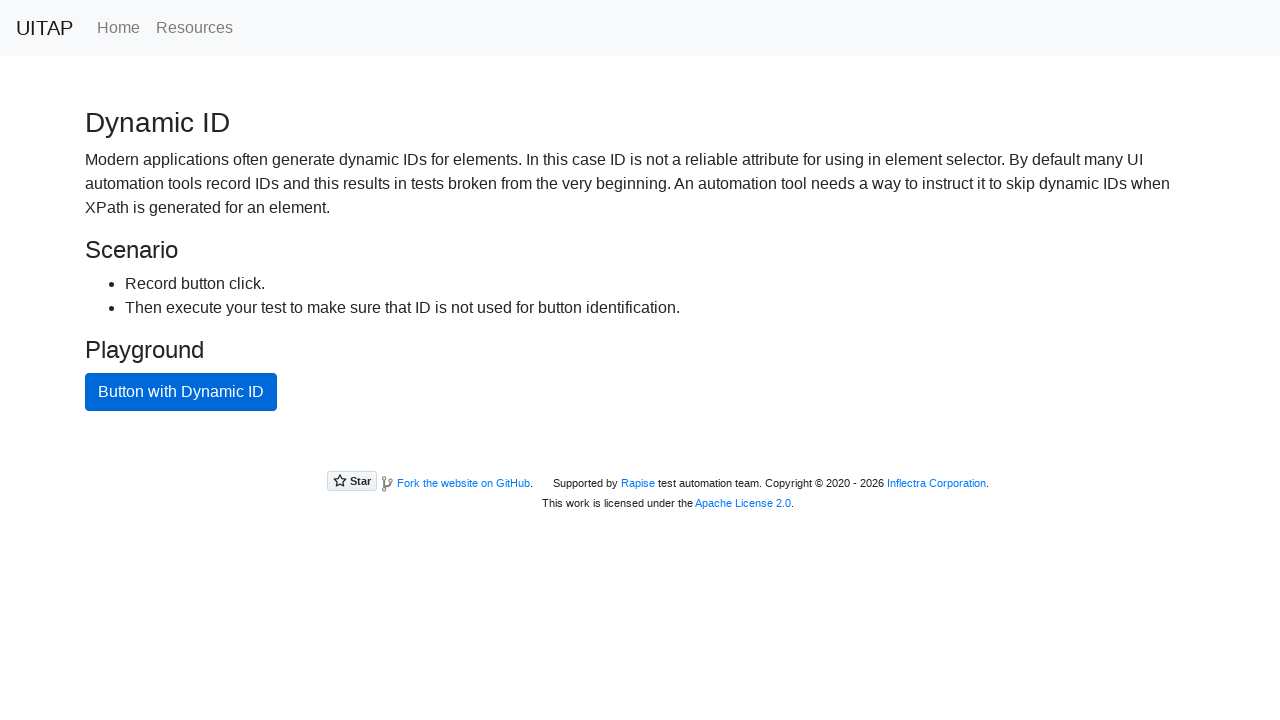

Reloaded page to generate new dynamic ID for button
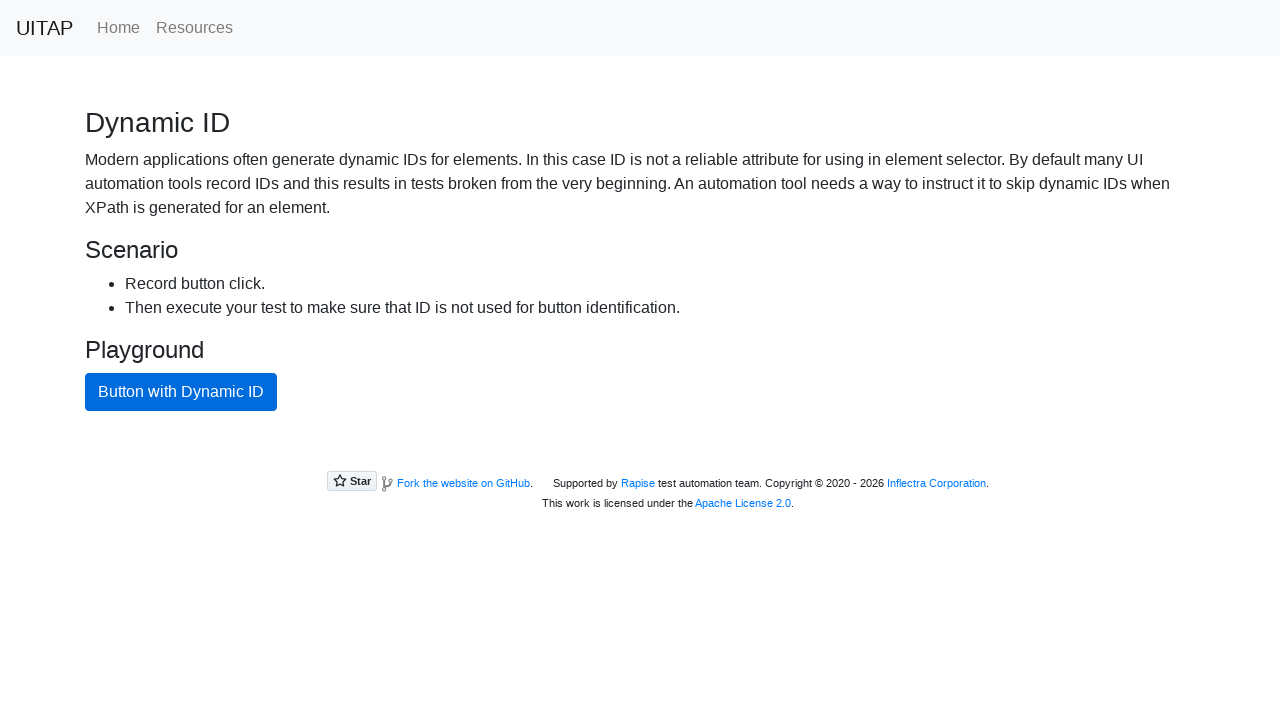

Clicked blue primary button with dynamic ID at (181, 392) on button.btn.btn-primary
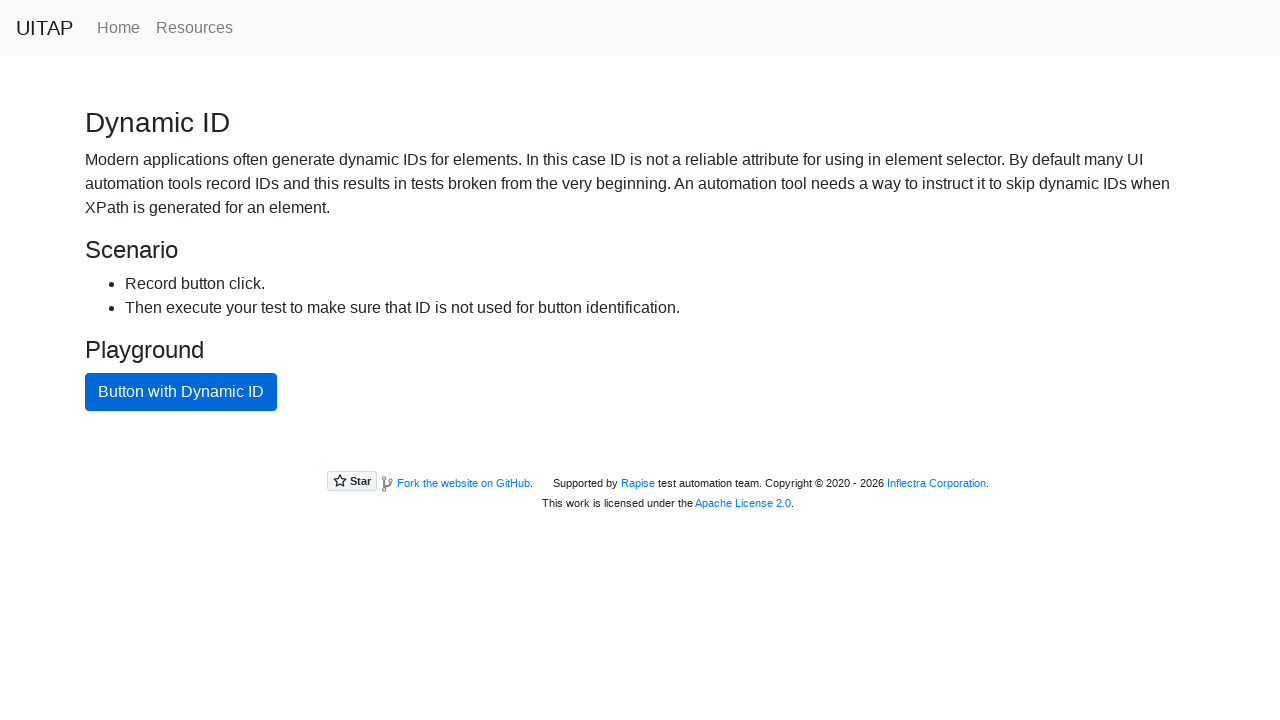

Reloaded page to generate new dynamic ID for button
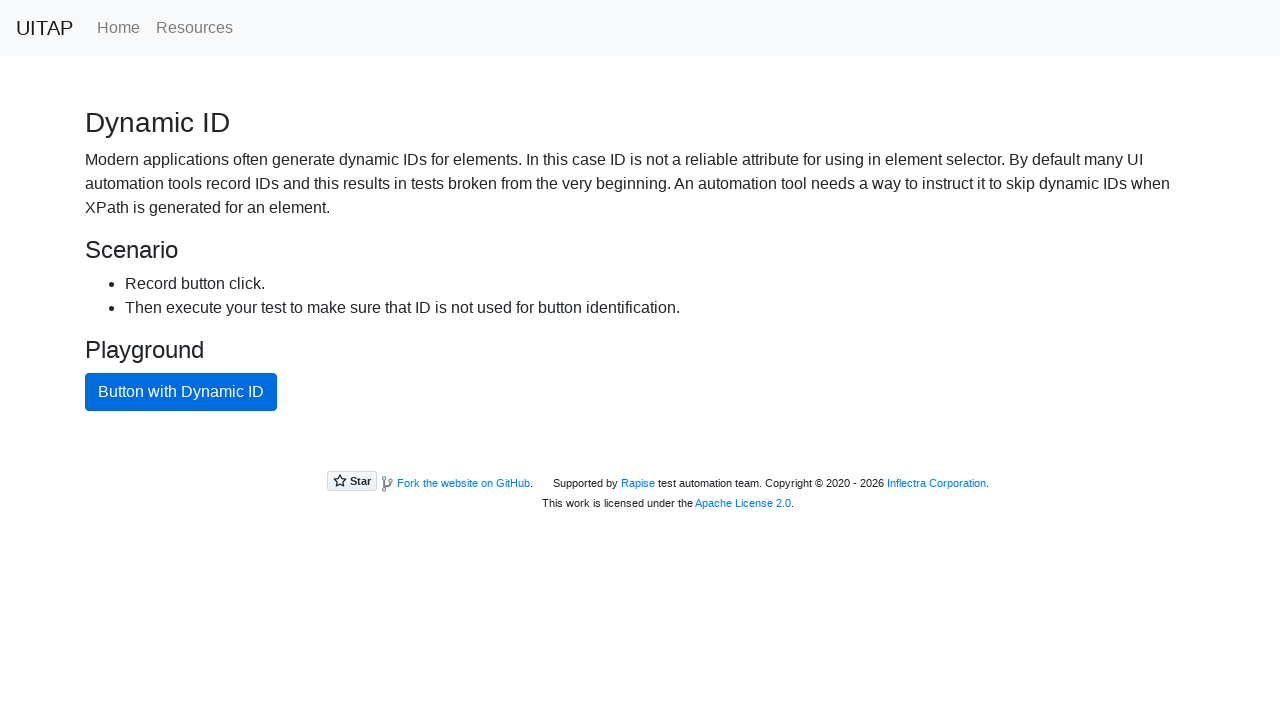

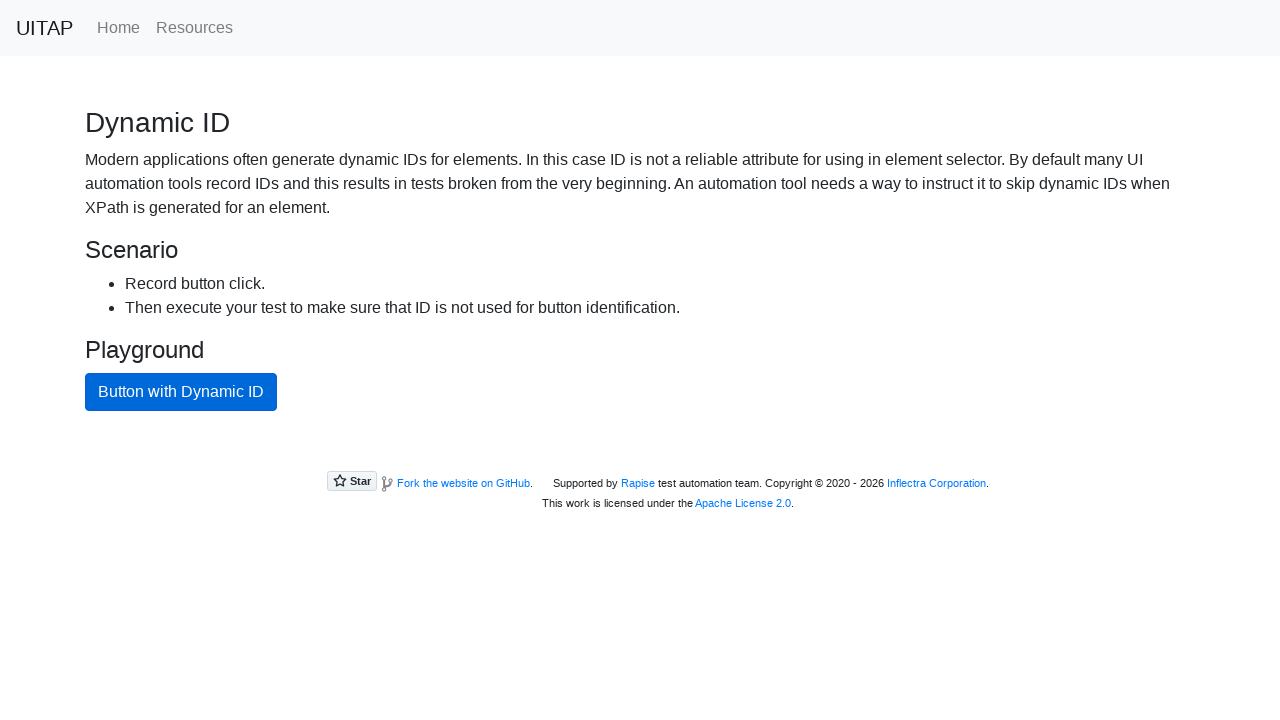